Navigates to Python.org homepage and maximizes the browser window

Starting URL: http://www.python.org

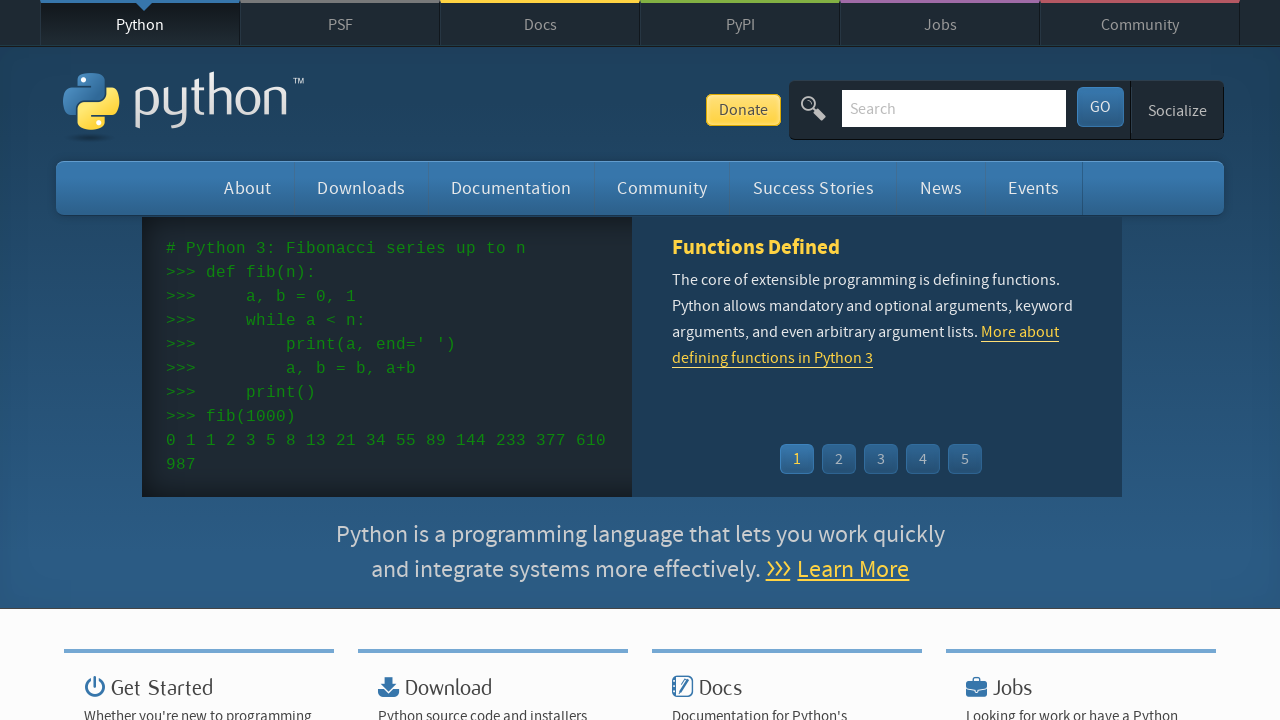

Navigated to Python.org homepage
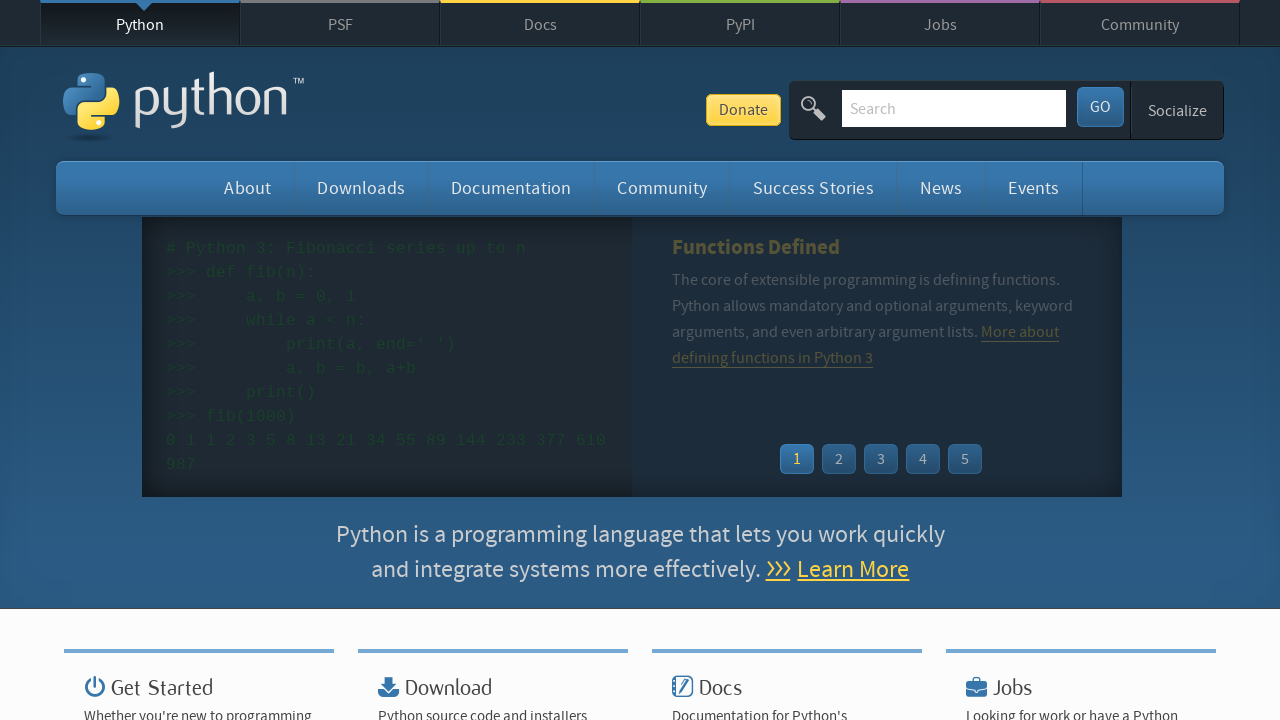

Maximized browser window
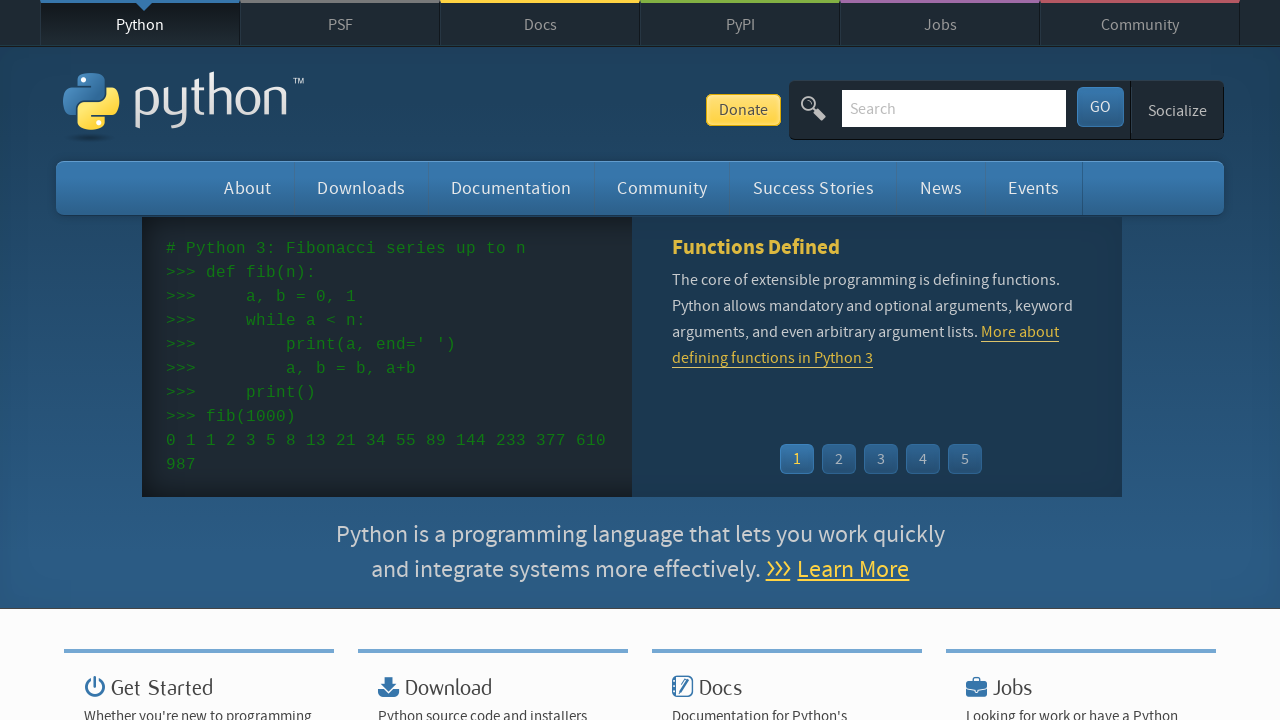

Page fully loaded (networkidle state reached)
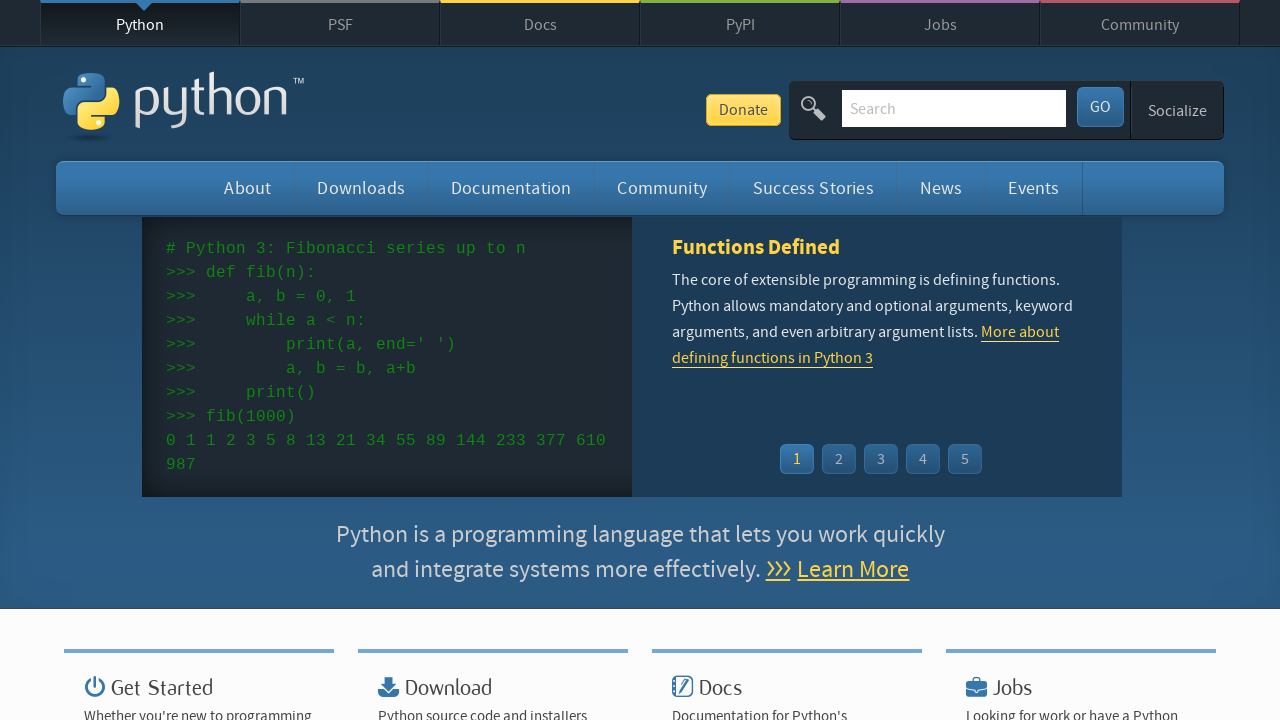

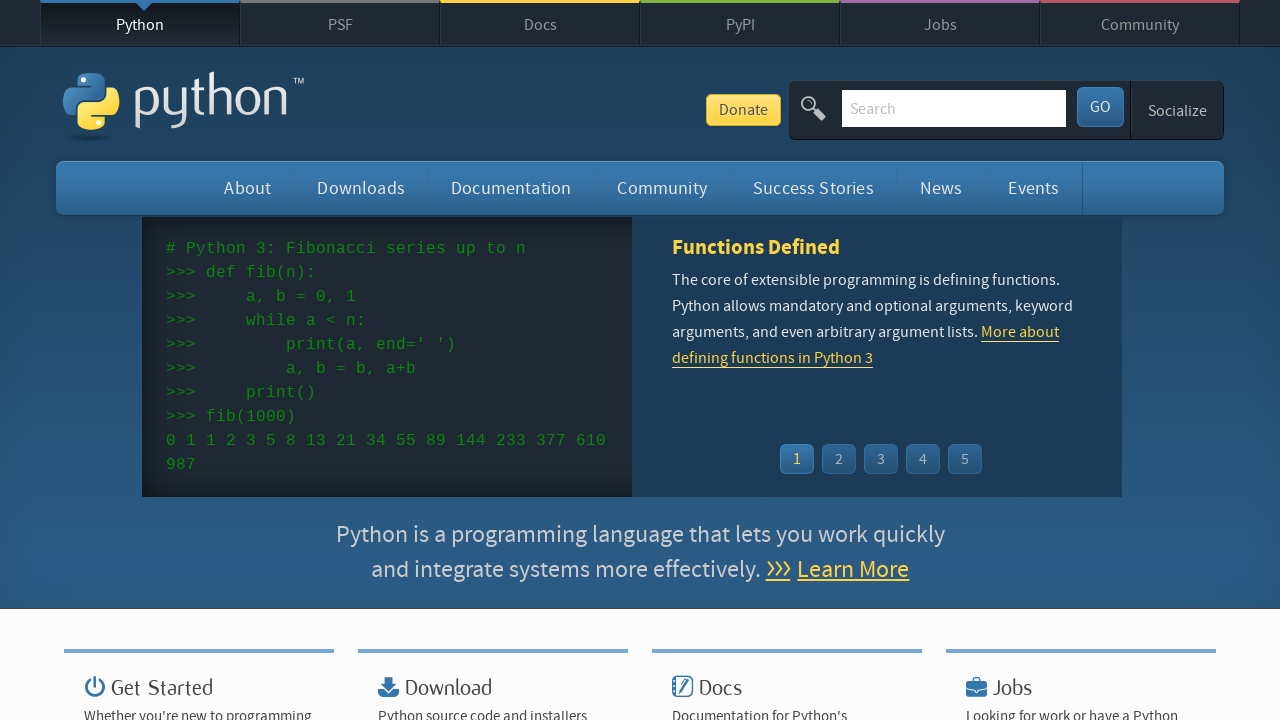